Tests all buttons in the top section by iterating through them and clicking each one

Starting URL: http://formy-project.herokuapp.com

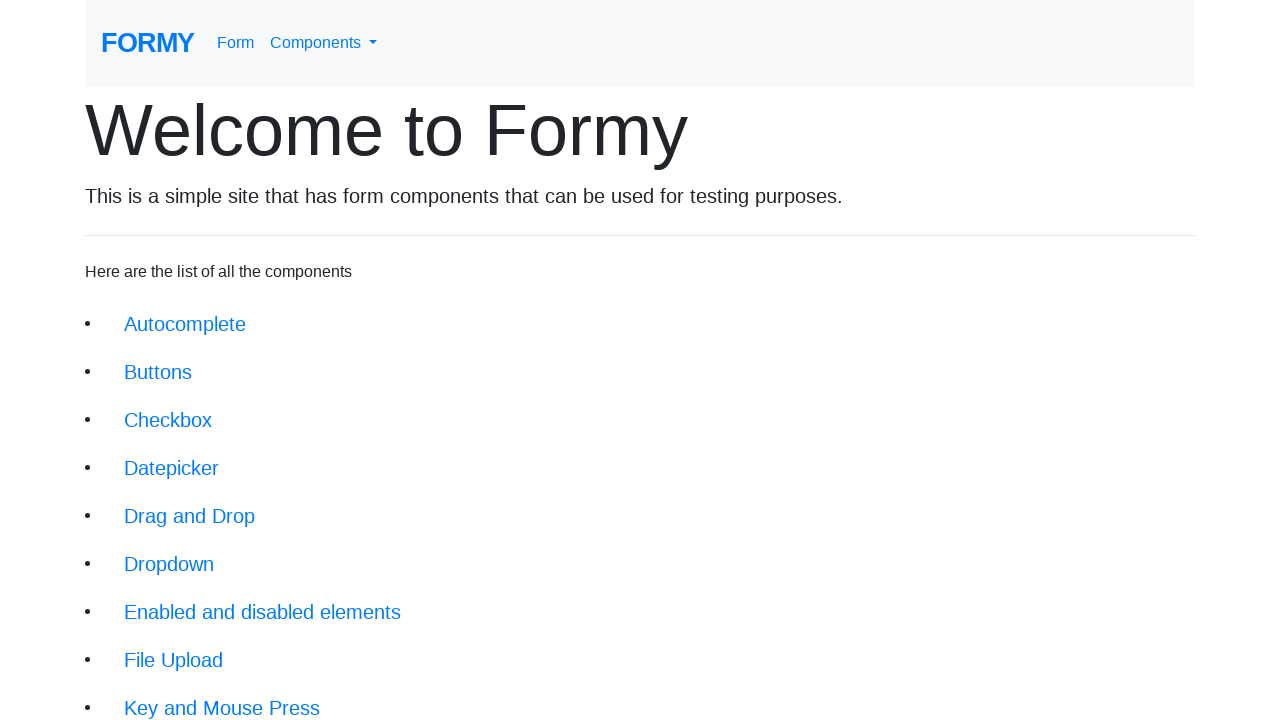

Clicked on the buttons link from homepage at (158, 372) on xpath=/html/body/div/div/li[2]/a
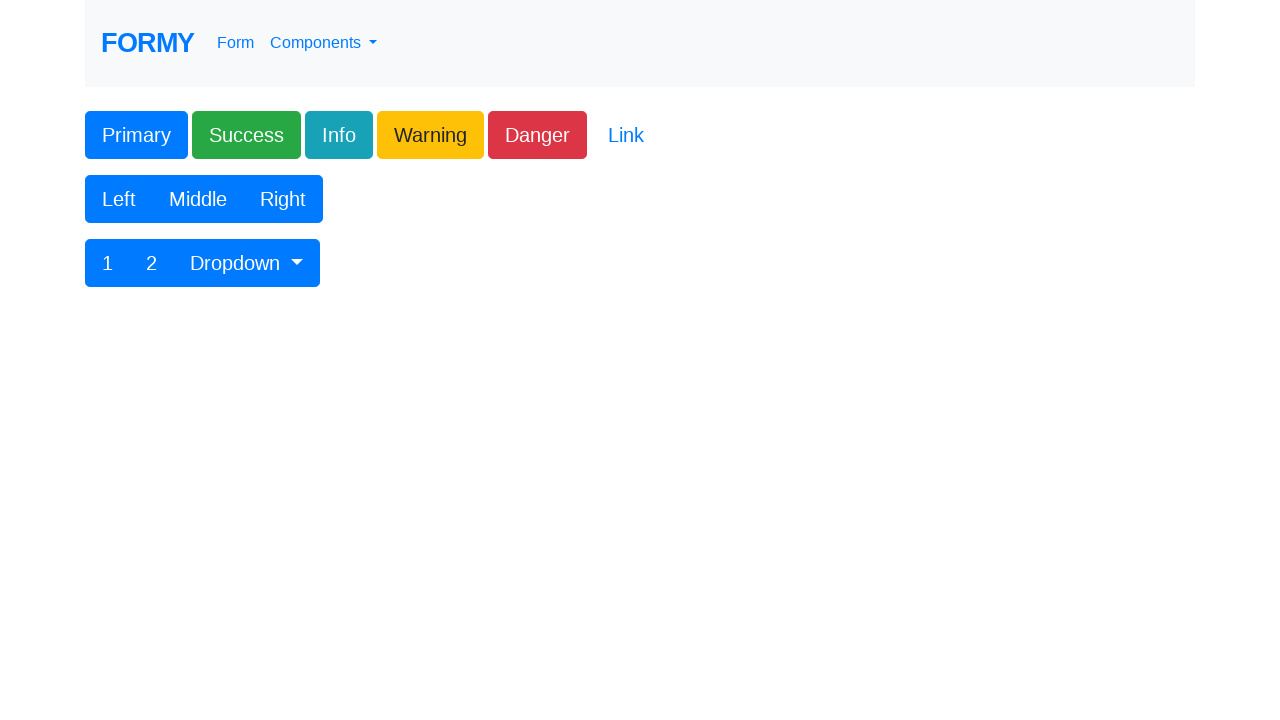

Waited for buttons page to load
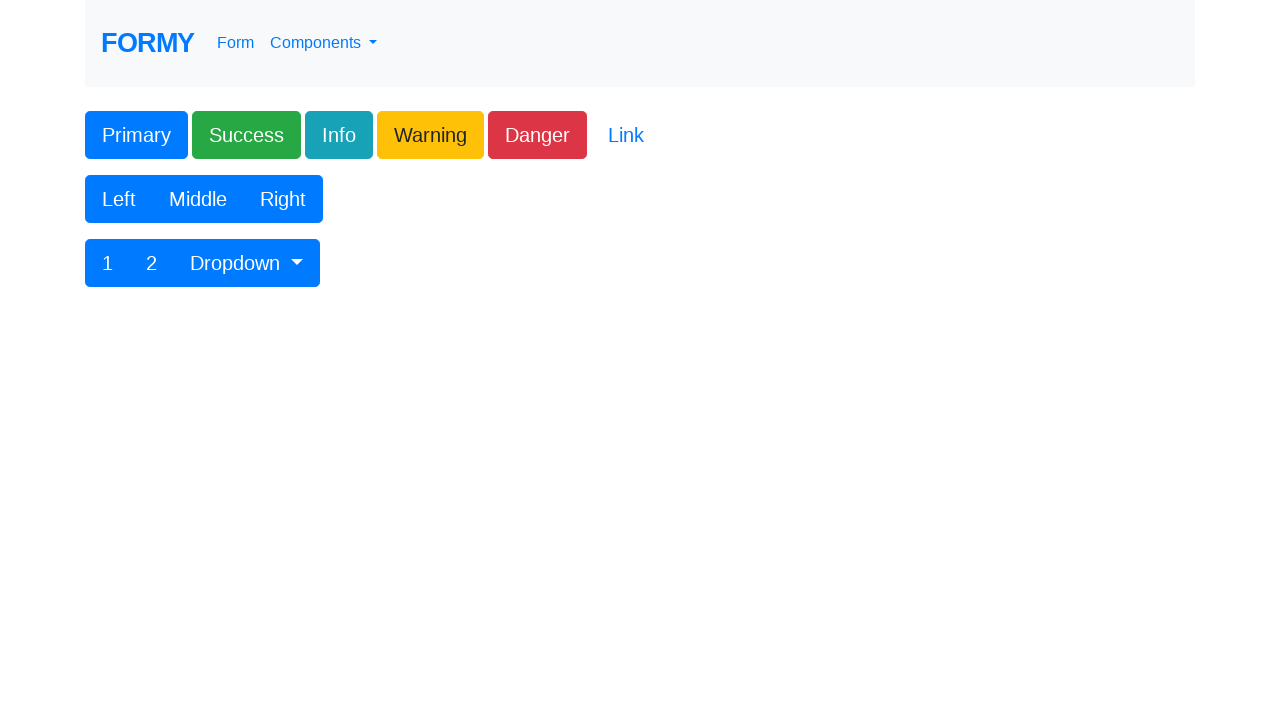

Clicked a button in the top section at (136, 135) on xpath=/html/body/div/form/div[1]/div/div/button >> nth=0
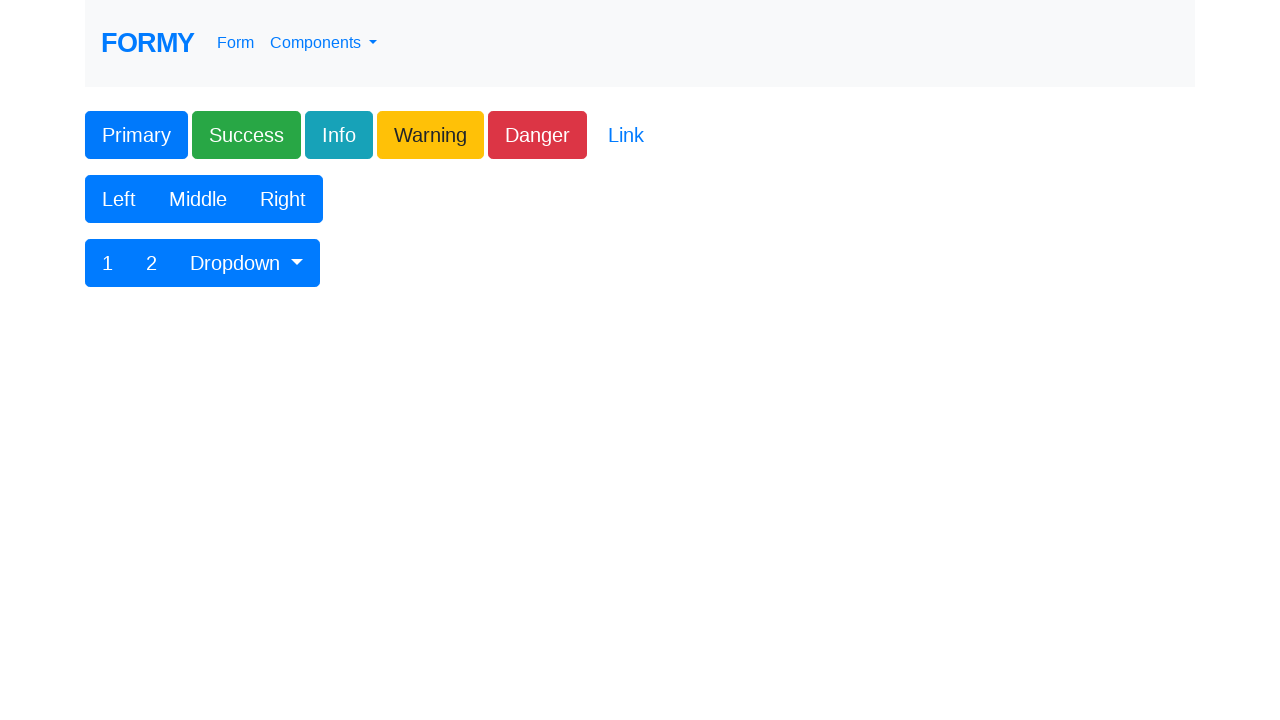

Clicked a button in the top section at (246, 135) on xpath=/html/body/div/form/div[1]/div/div/button >> nth=1
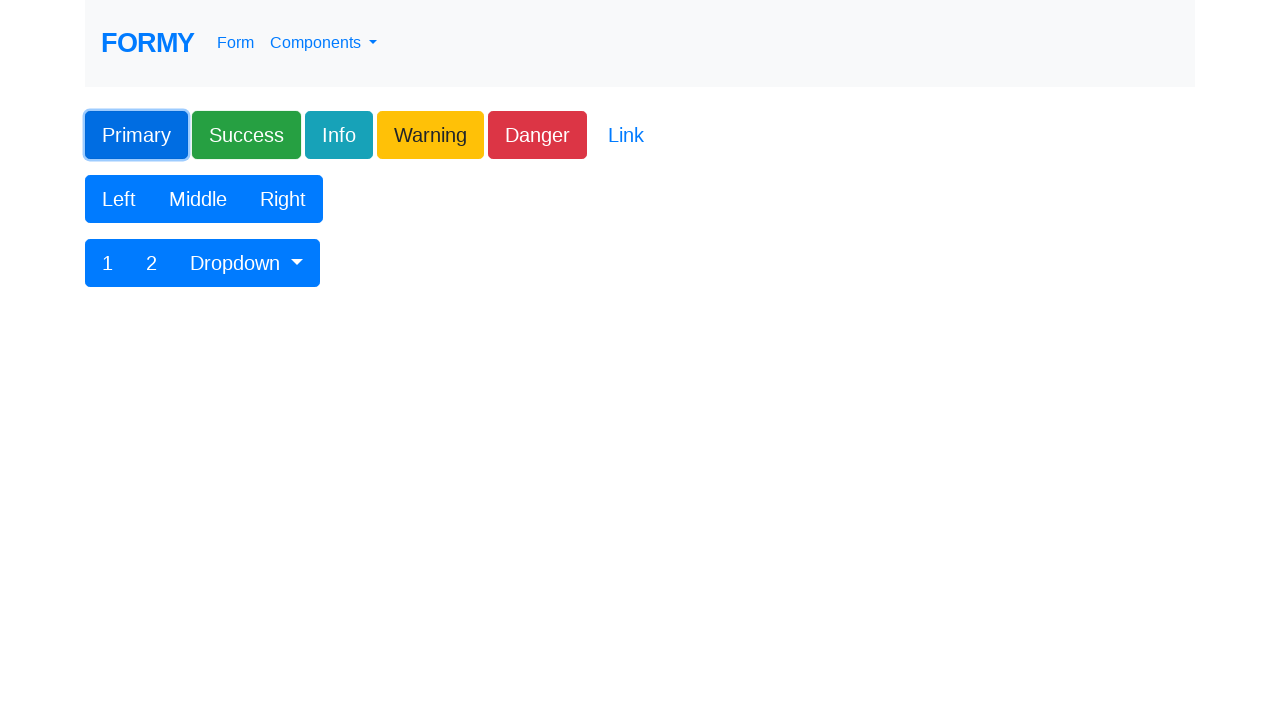

Clicked a button in the top section at (339, 135) on xpath=/html/body/div/form/div[1]/div/div/button >> nth=2
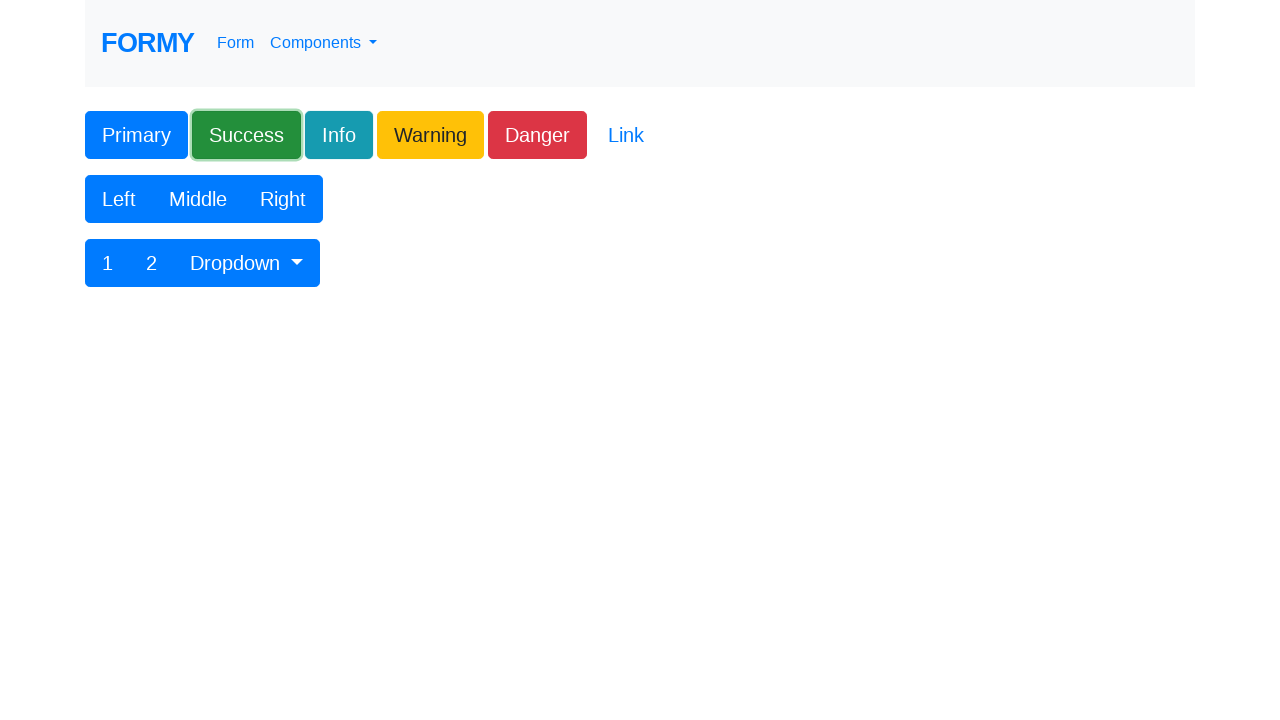

Clicked a button in the top section at (430, 135) on xpath=/html/body/div/form/div[1]/div/div/button >> nth=3
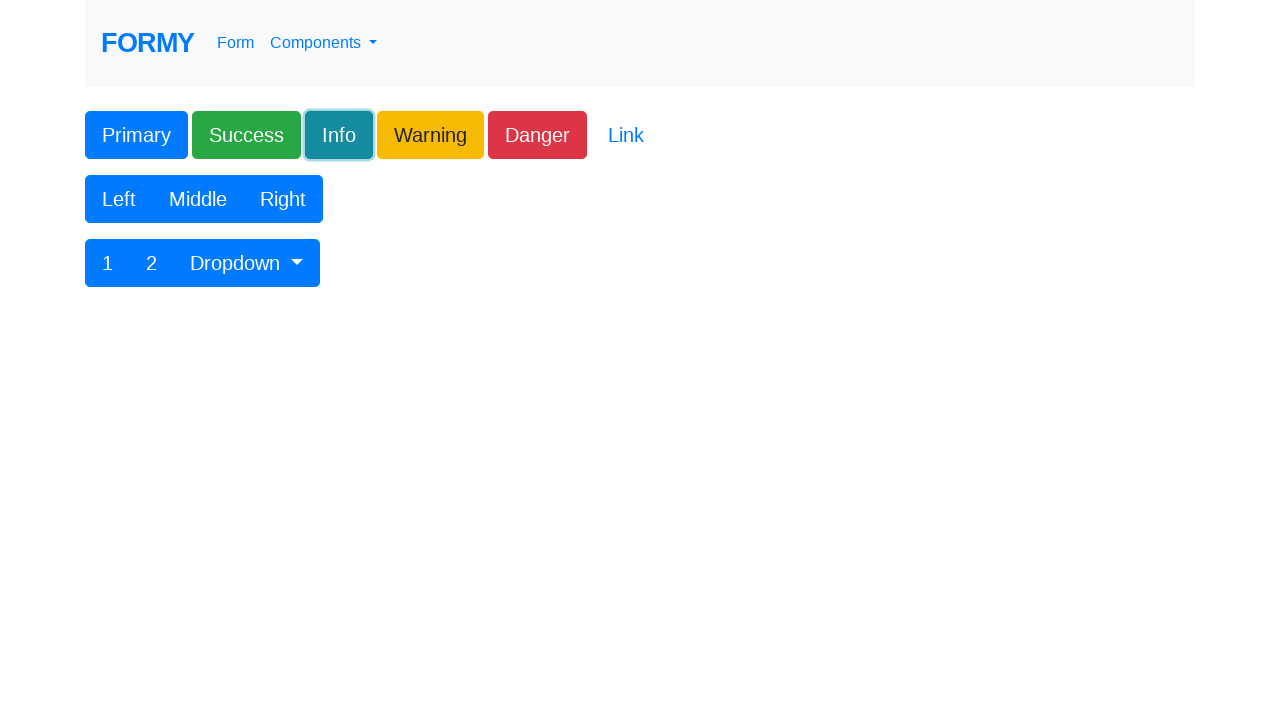

Clicked a button in the top section at (538, 135) on xpath=/html/body/div/form/div[1]/div/div/button >> nth=4
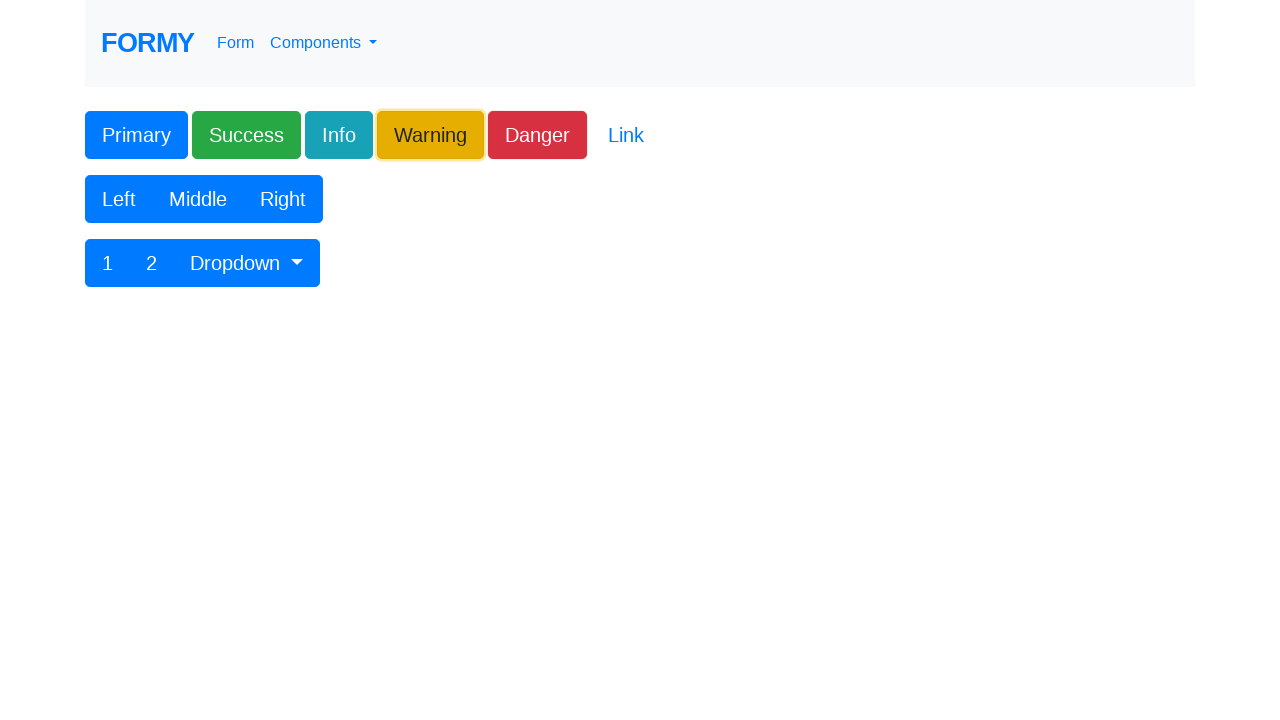

Clicked a button in the top section at (626, 135) on xpath=/html/body/div/form/div[1]/div/div/button >> nth=5
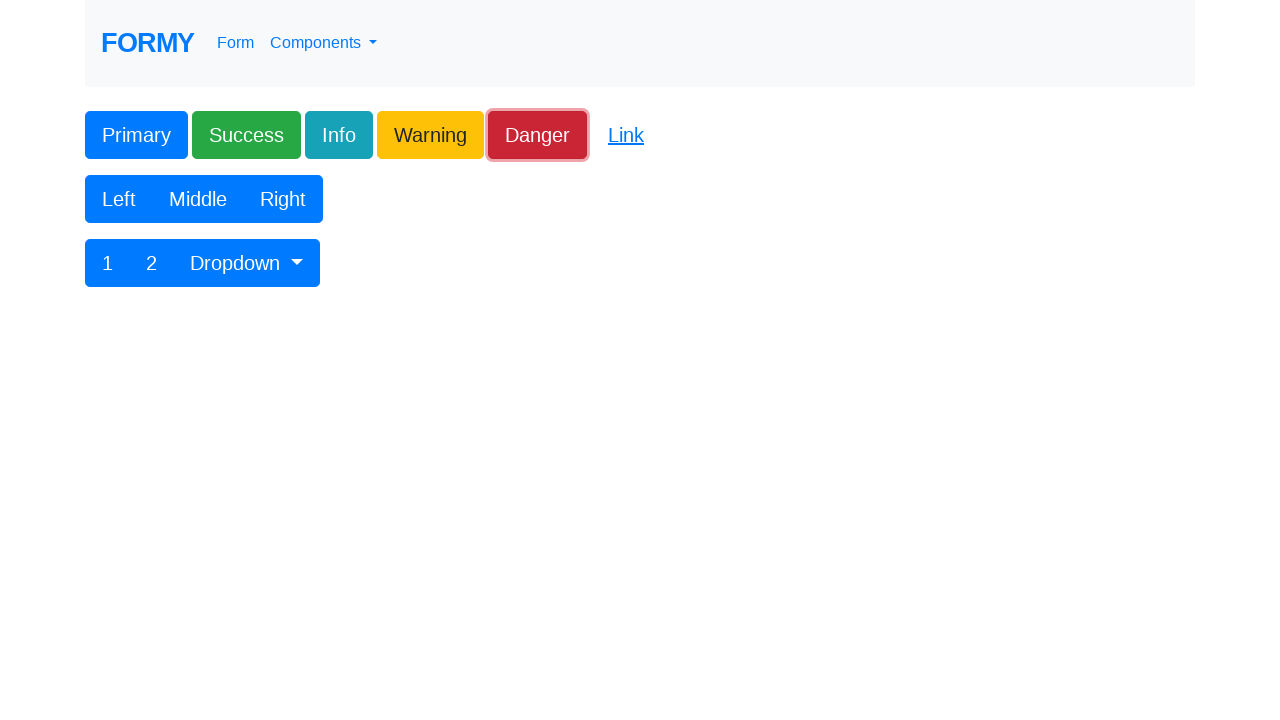

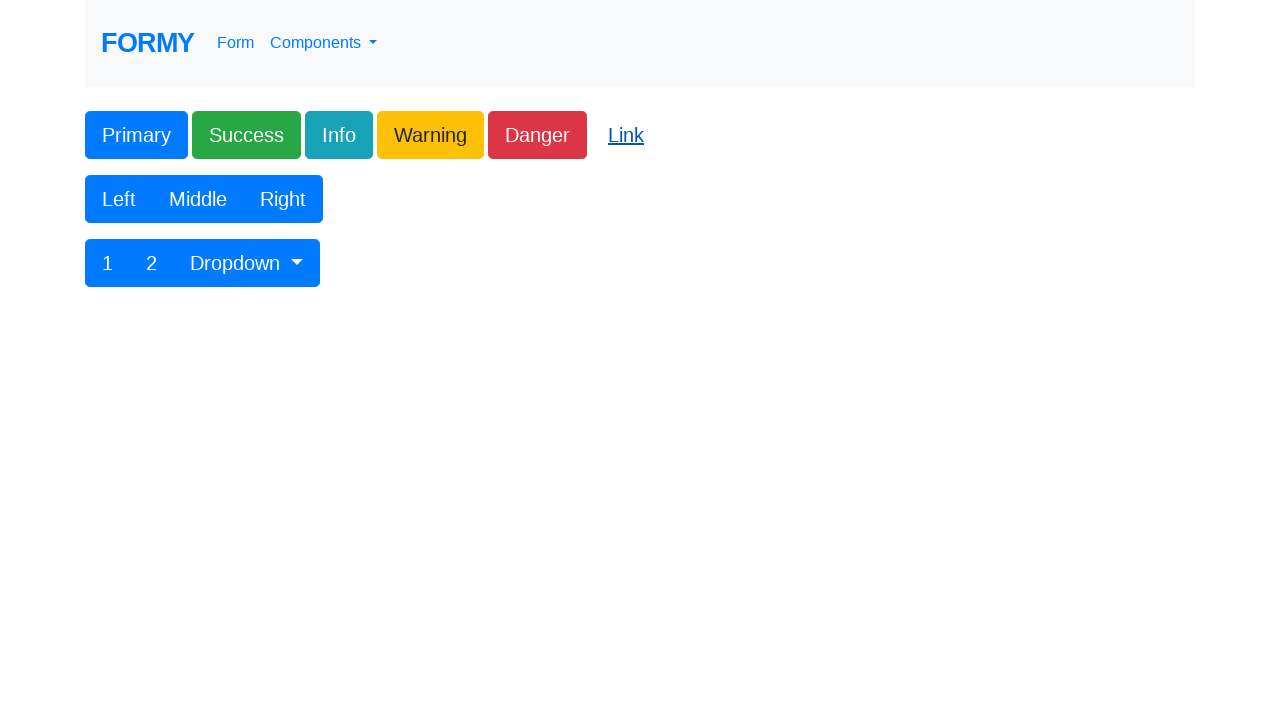